Tests search functionality and accesses a specific product (3rd product) from the search results

Starting URL: http://opencart.abstracta.us/

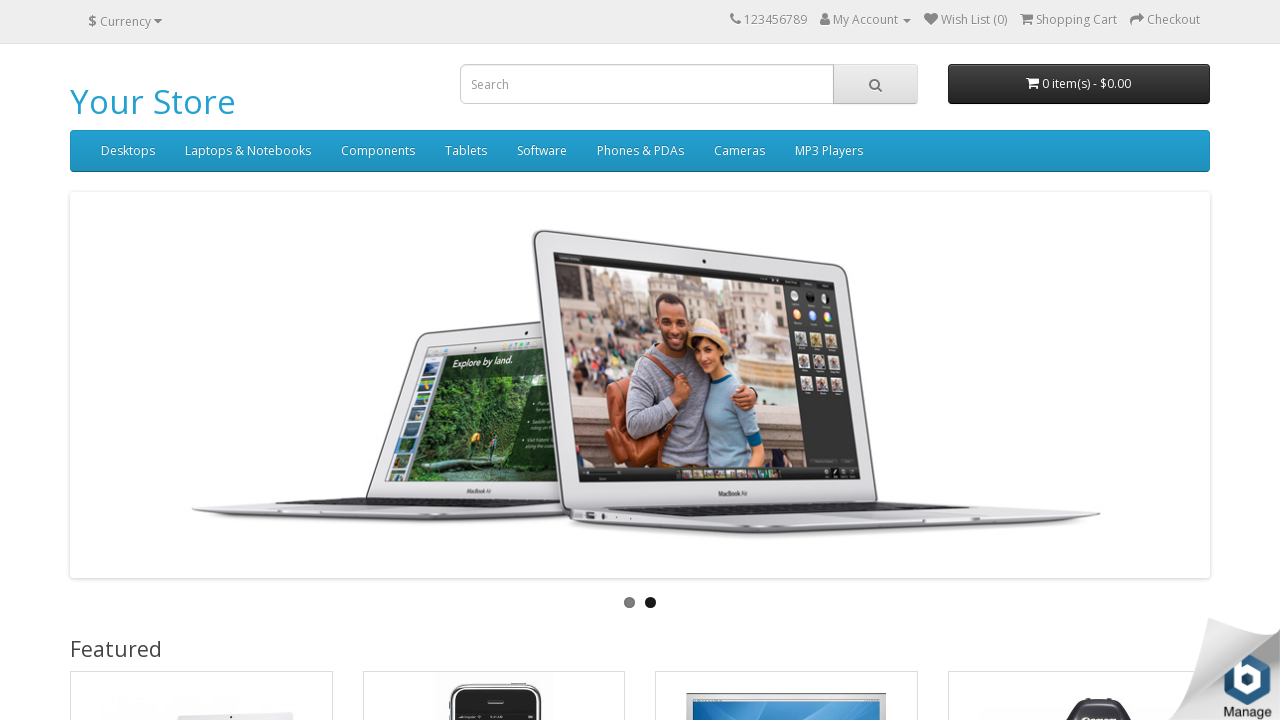

Search input field became visible
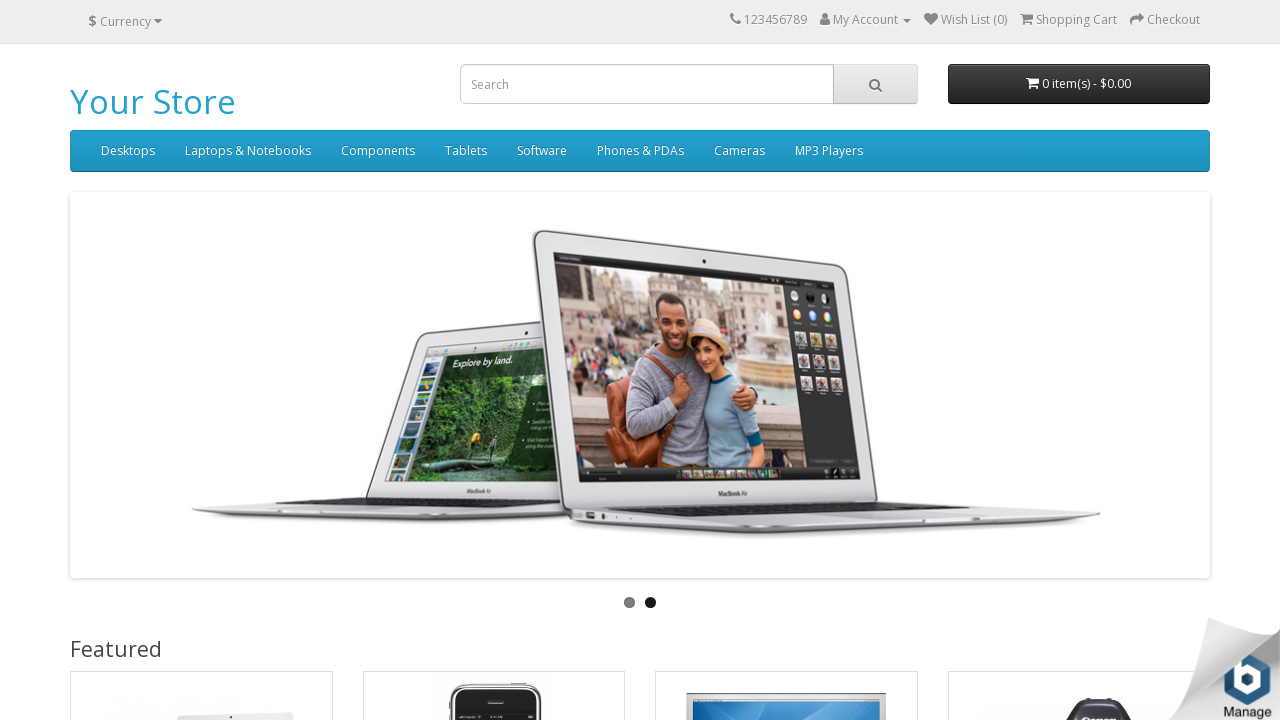

Filled search field with 'a' on input[name='search']
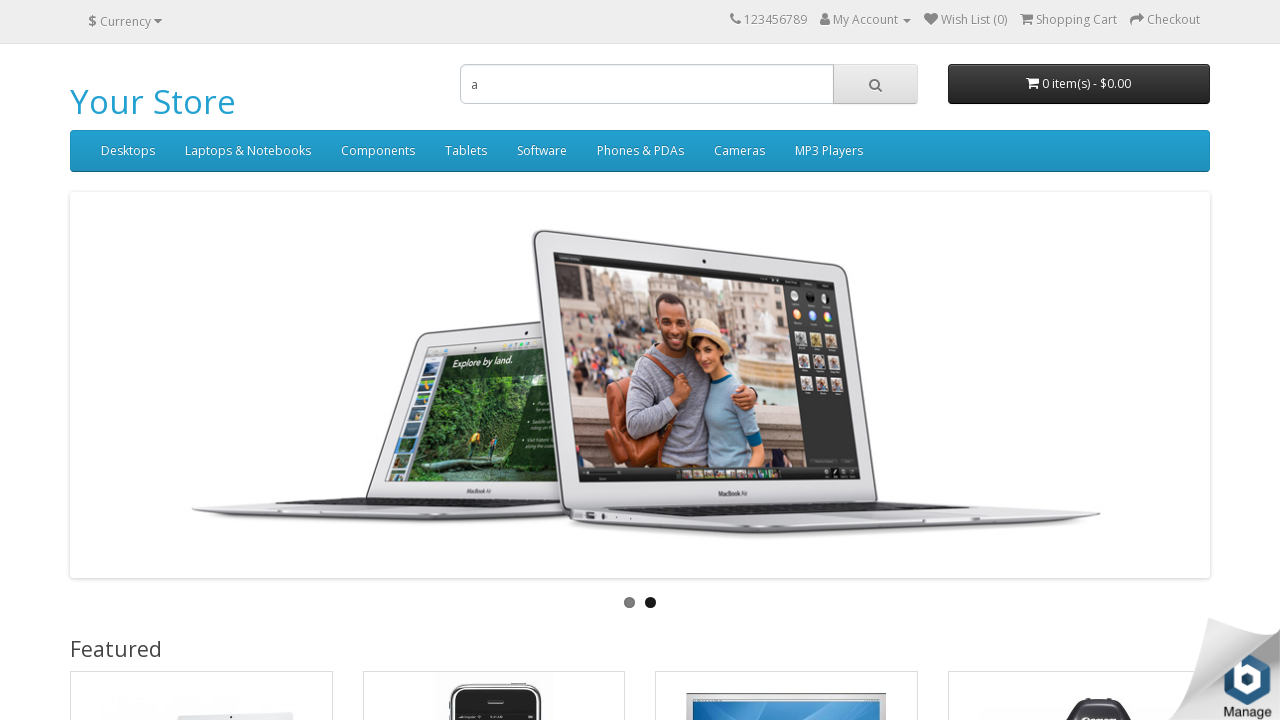

Pressed Enter to submit search on input[name='search']
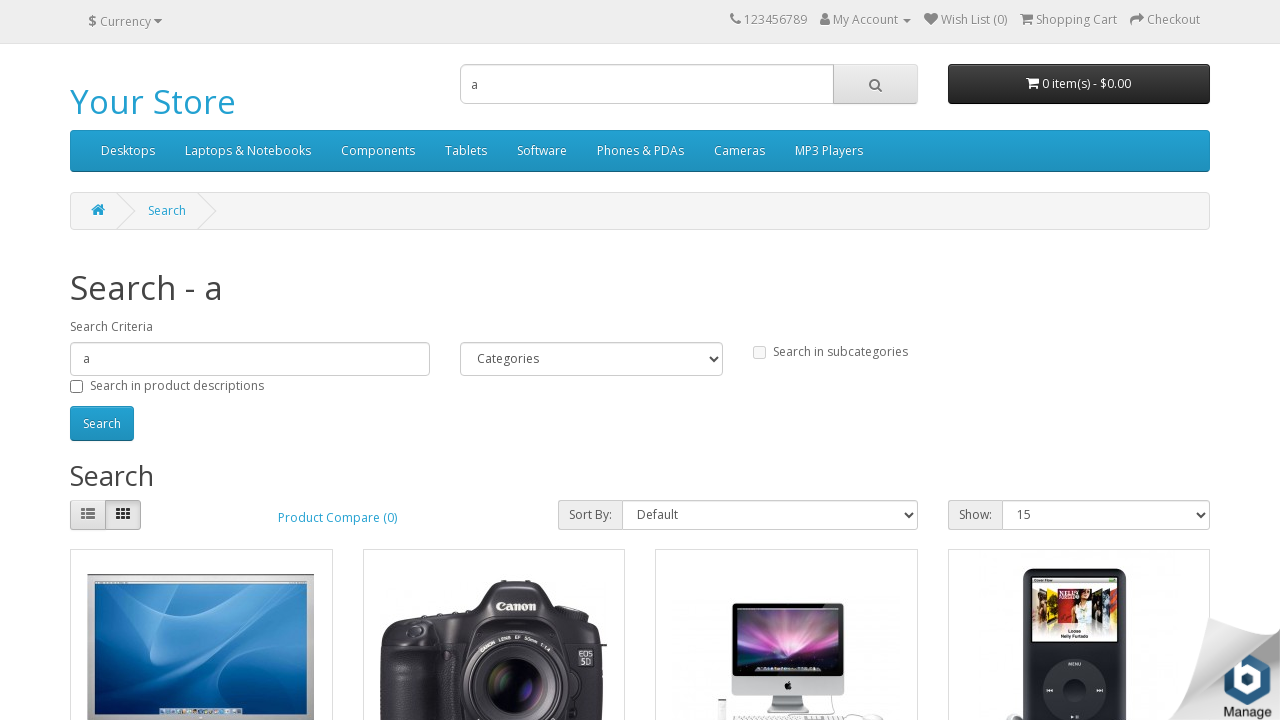

Search results with products loaded
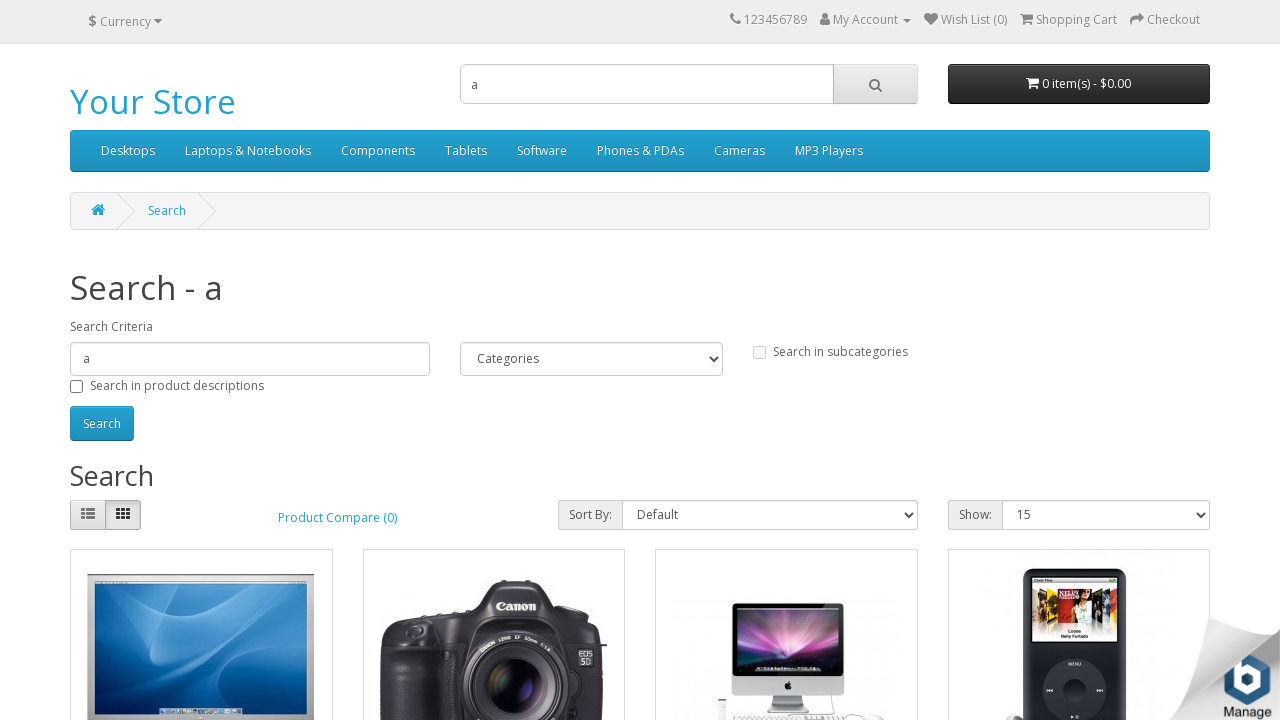

Located the 3rd product from search results
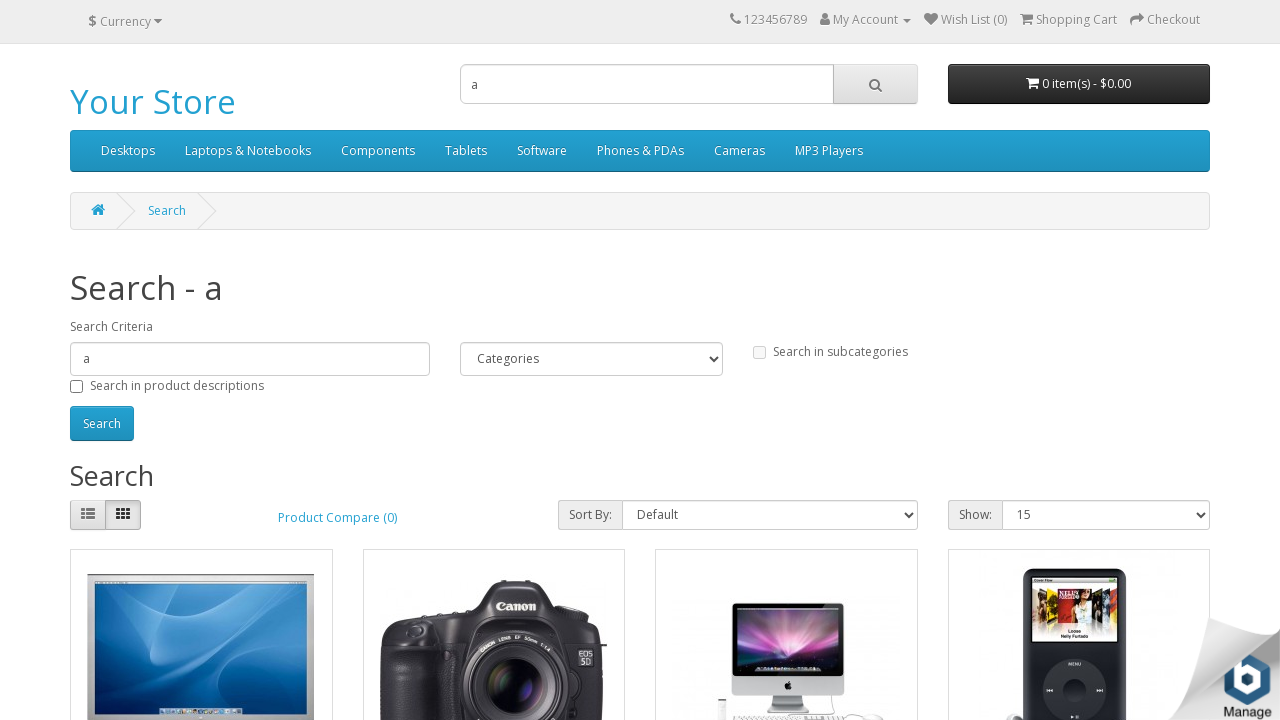

Scrolled 3rd product into view
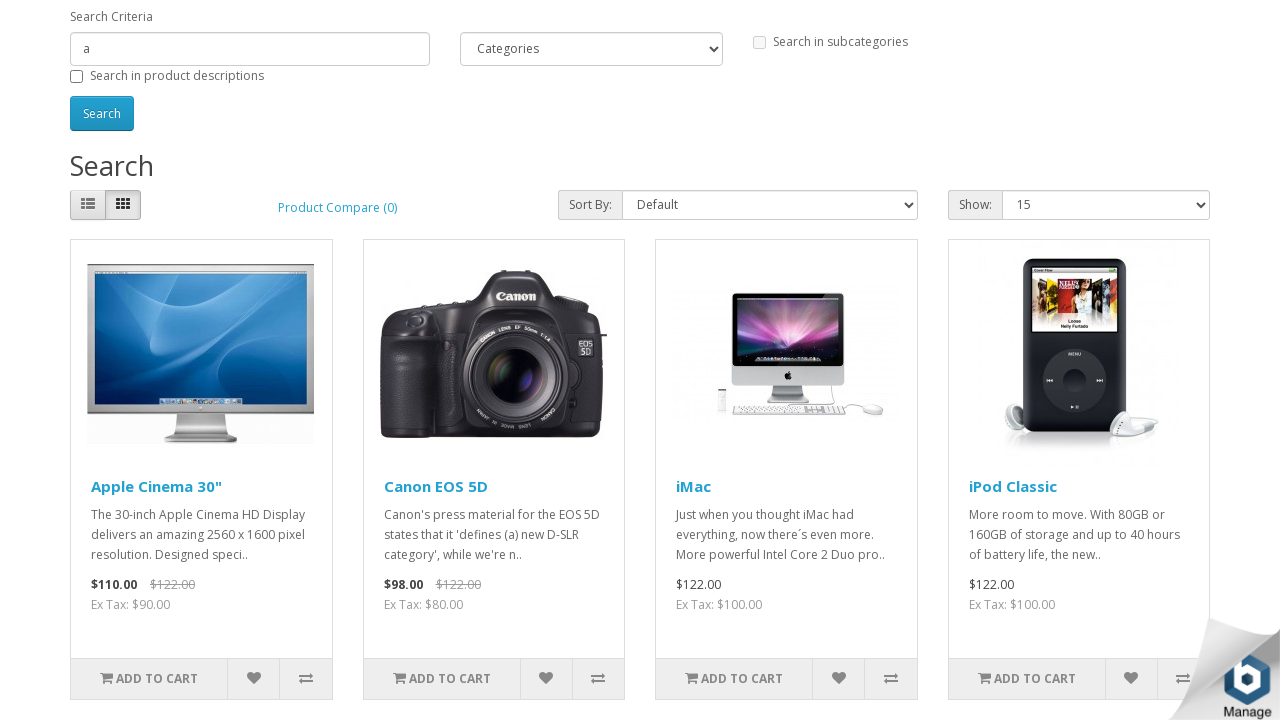

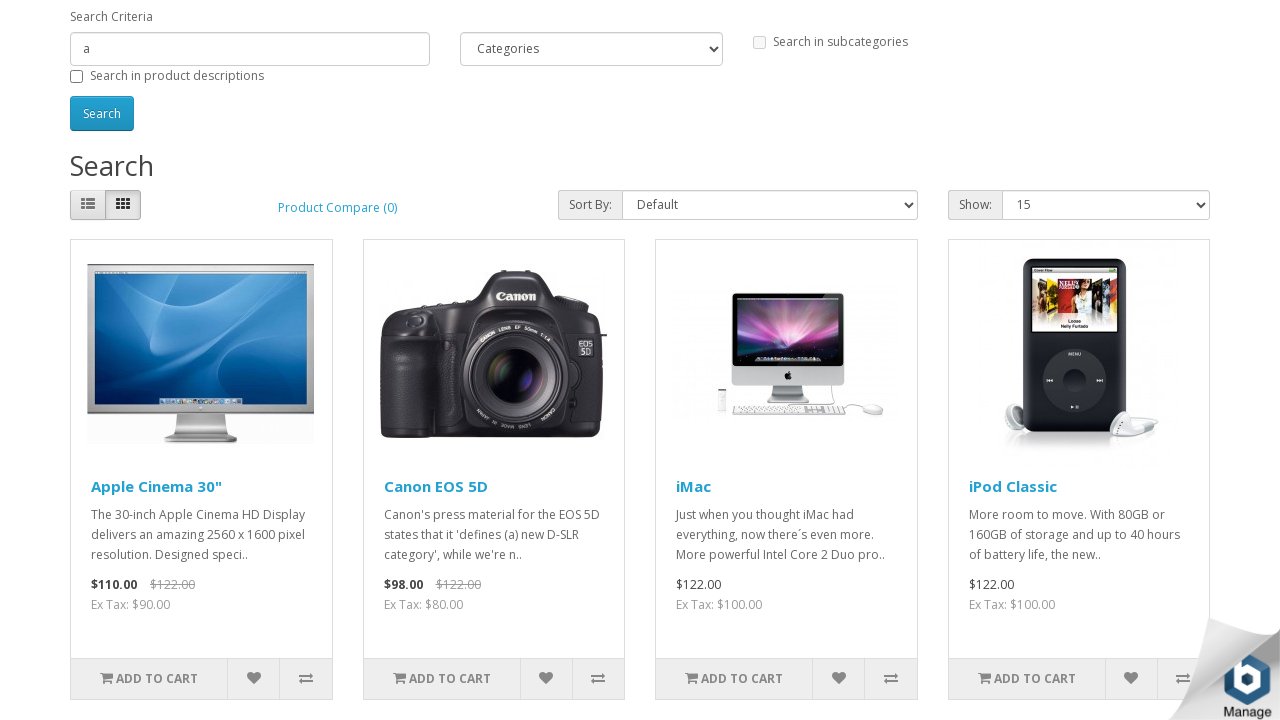